Navigates to the Marathon Bet mobile website page

Starting URL: https://www.marathonbet.com/su/mobile.htm

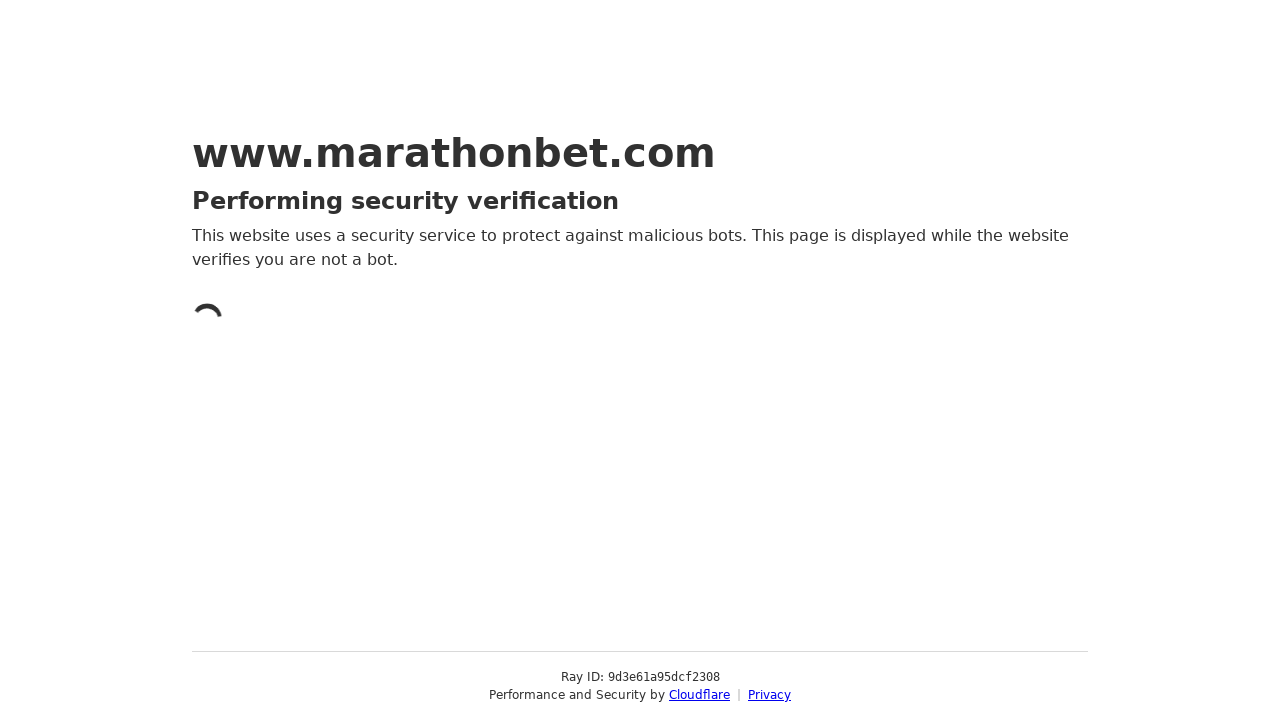

Navigated to Marathon Bet mobile website and waited for page to fully load
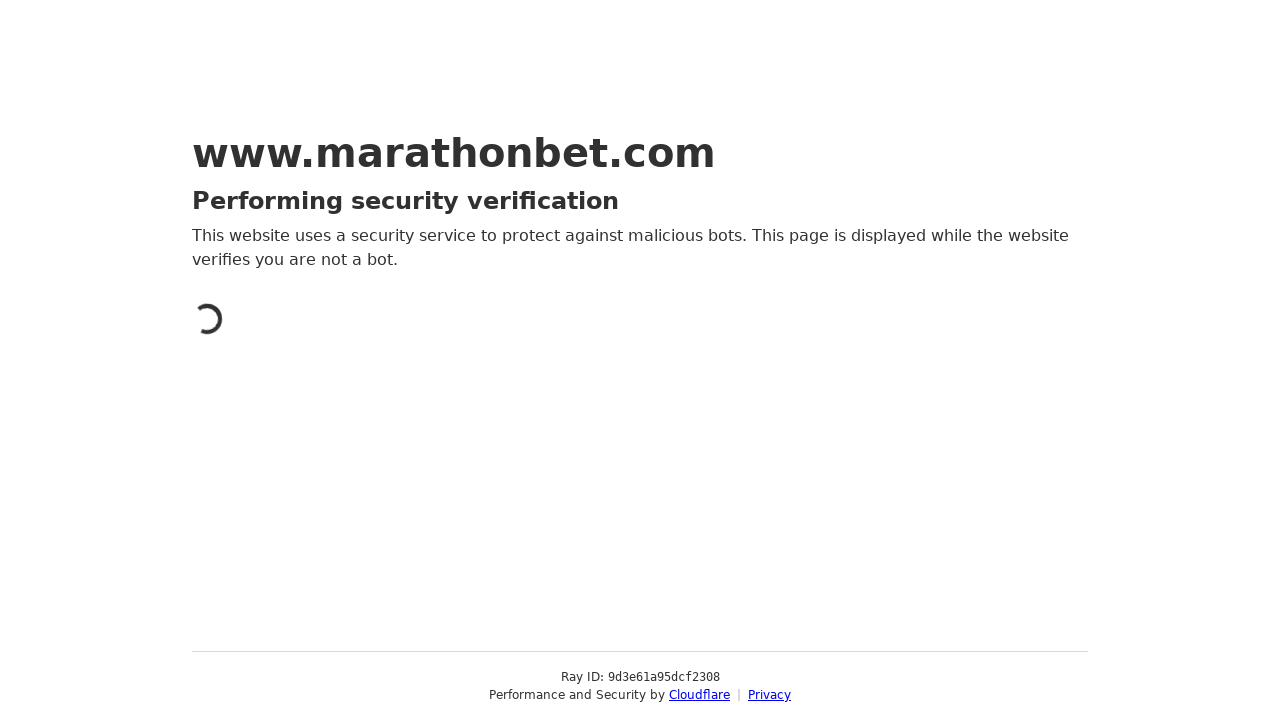

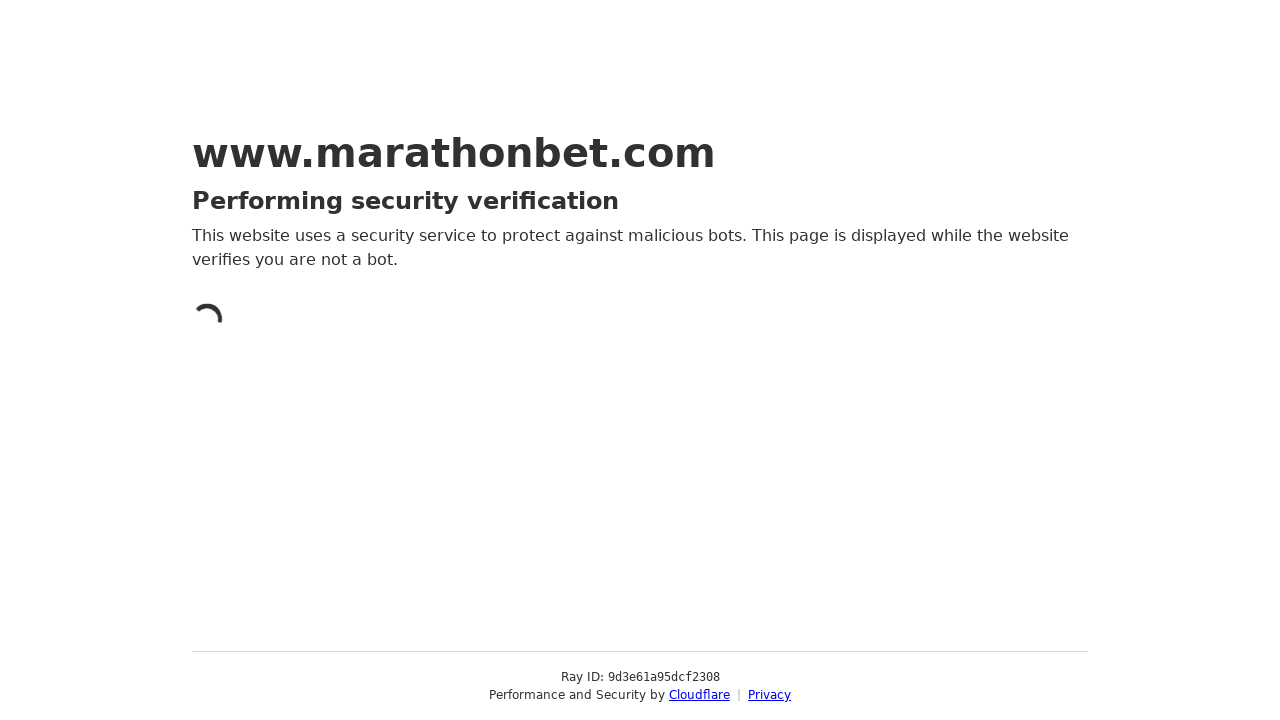